Tests Angular binding functionality by entering a name in an input field and verifying the greeting message updates accordingly

Starting URL: http://www.angularjs.org

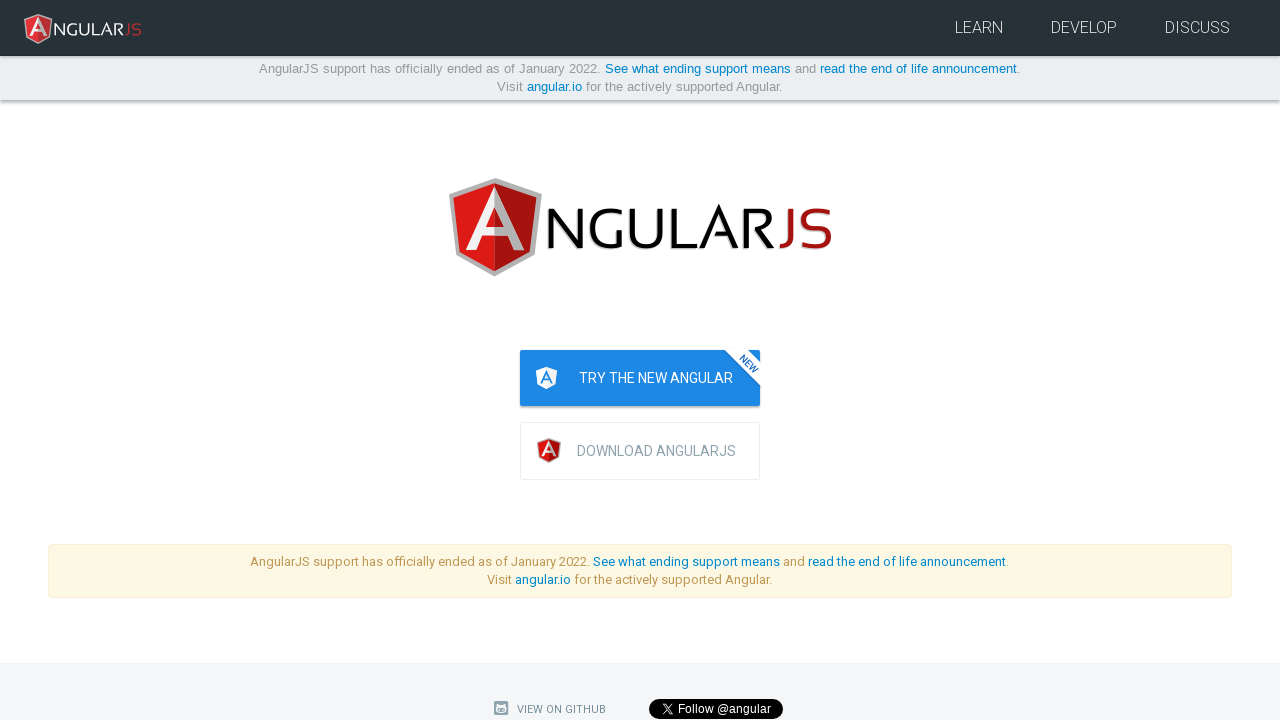

Filled name input field with 'Julie' to test Angular binding on input[ng-model='yourName']
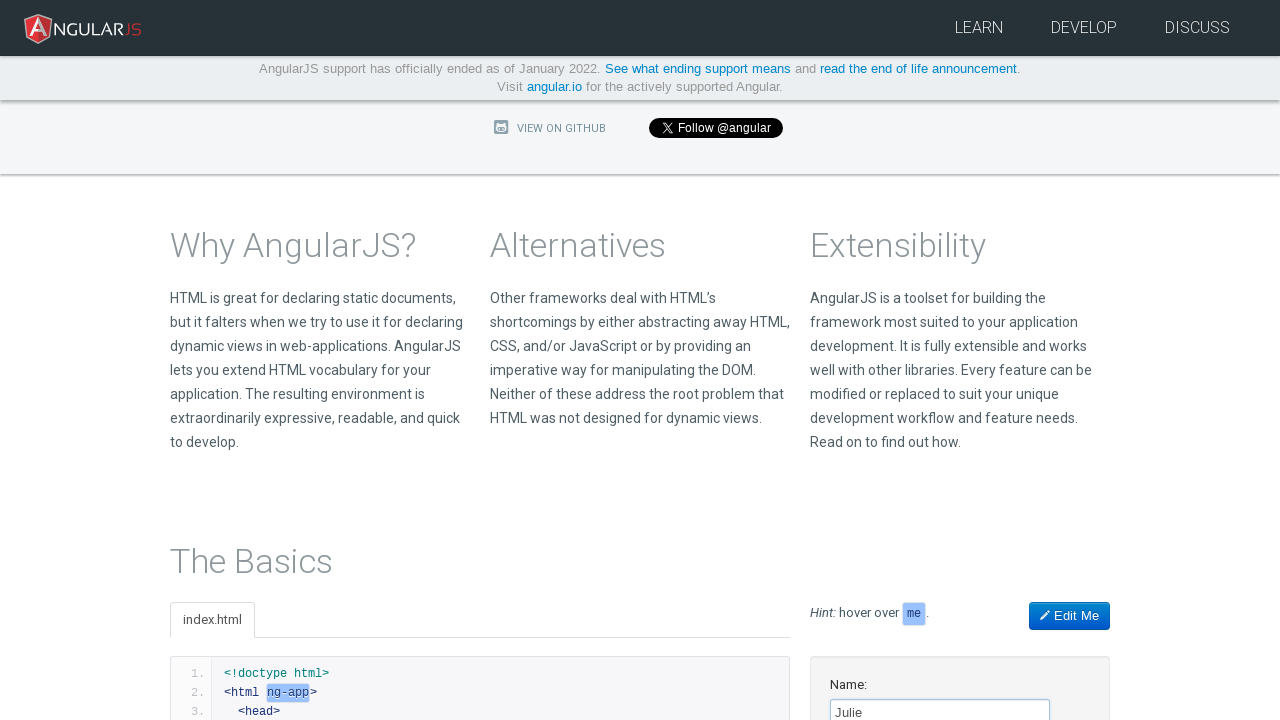

Verified greeting message 'Hello Julie!' appeared after Angular binding updated
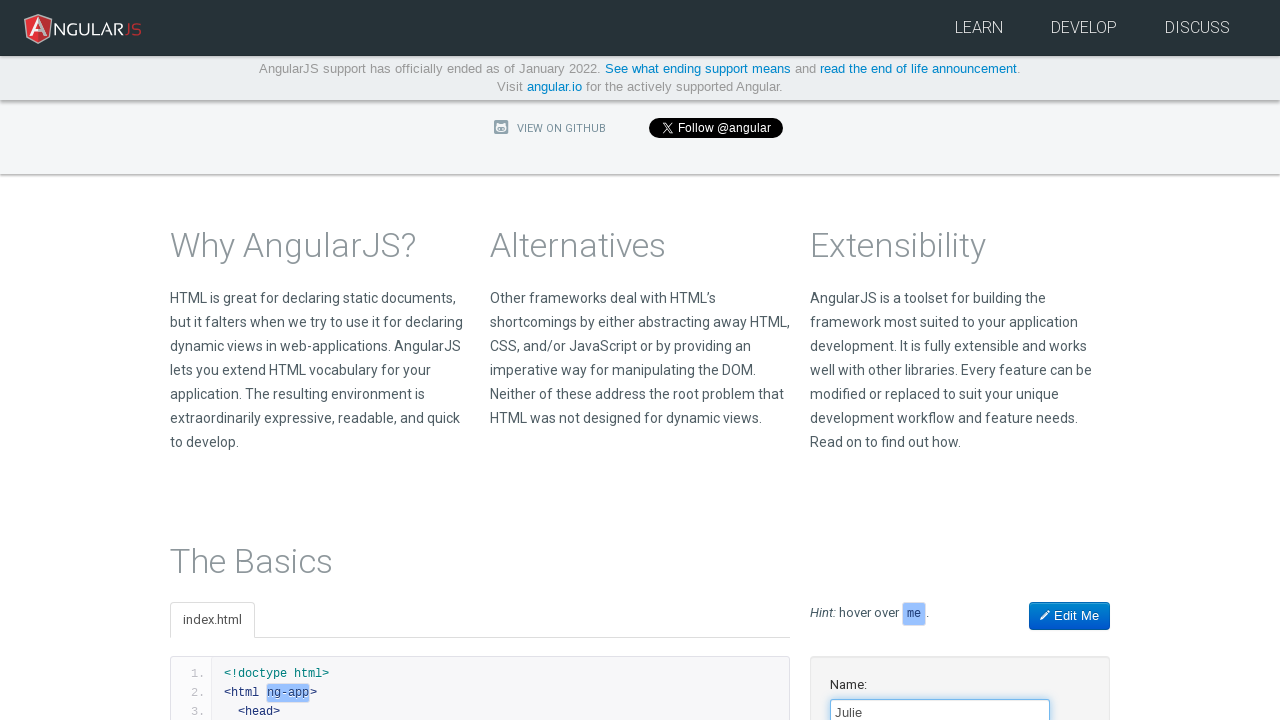

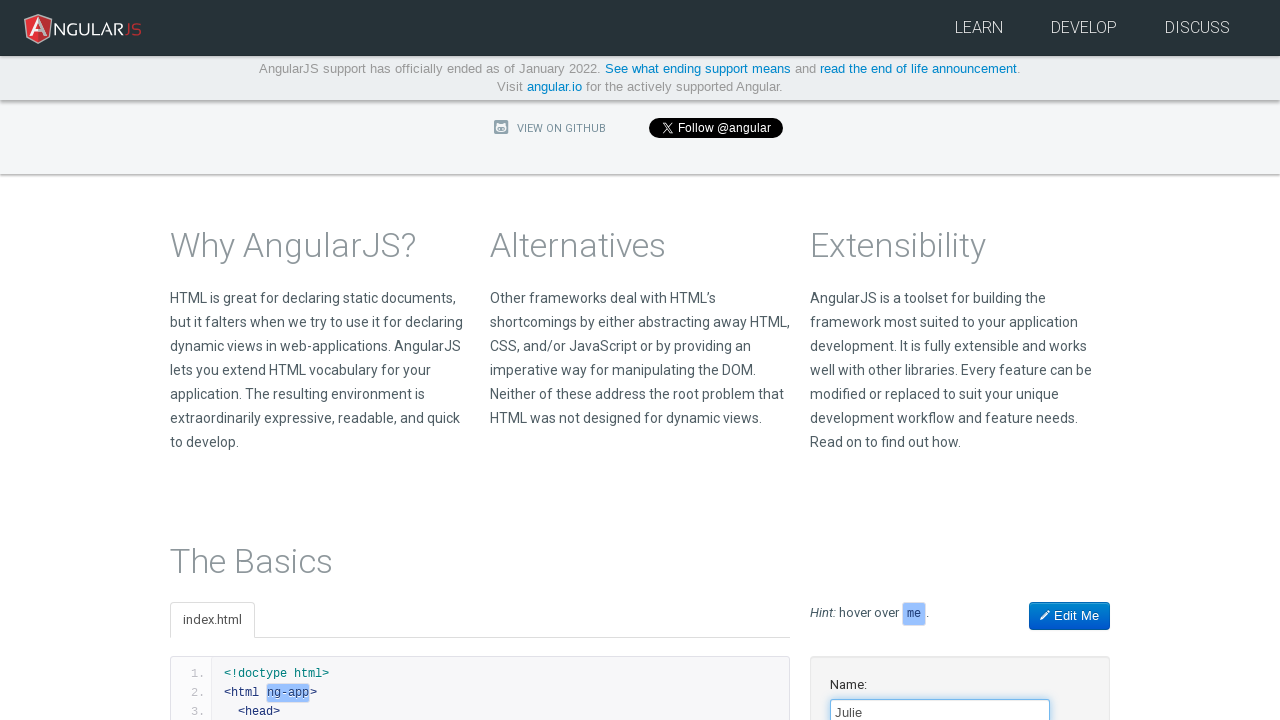